Tests window handling functionality by opening a new window, filling a form in the new window, then returning to the parent window to fill another form

Starting URL: https://www.hyrtutorials.com/p/window-handles-practice.html

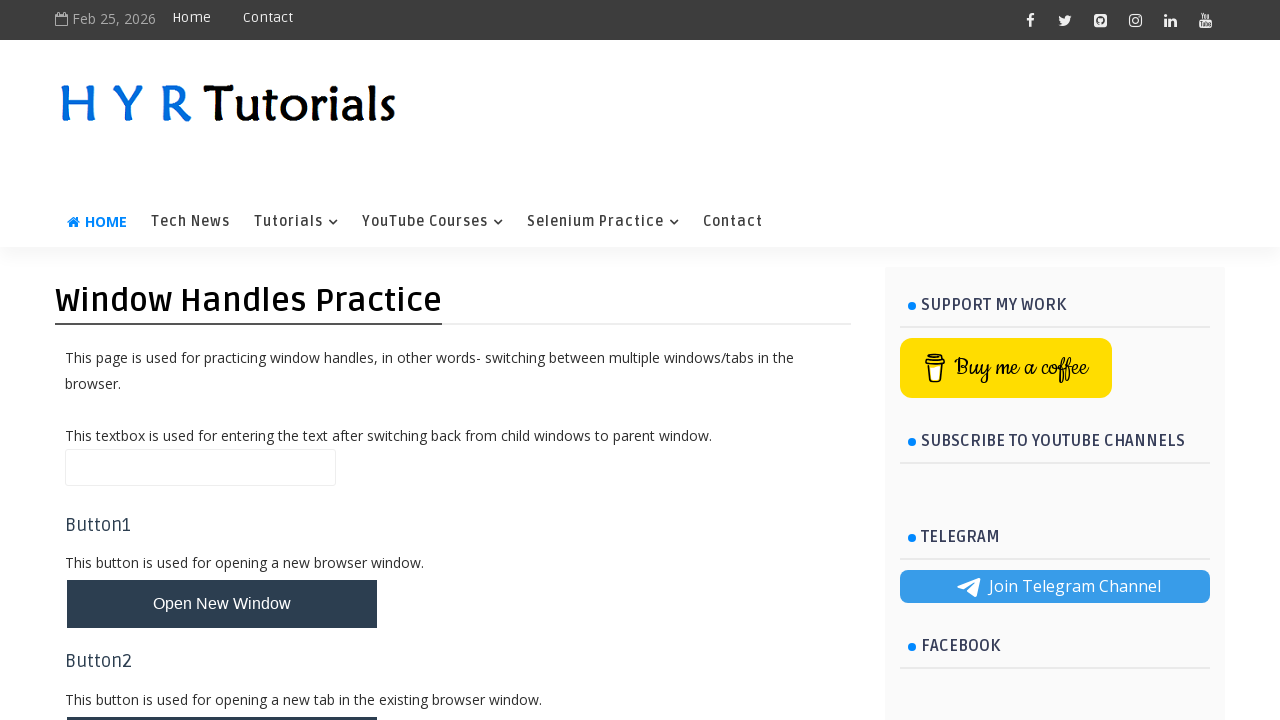

Clicked button to open new window at (222, 604) on #newWindowBtn
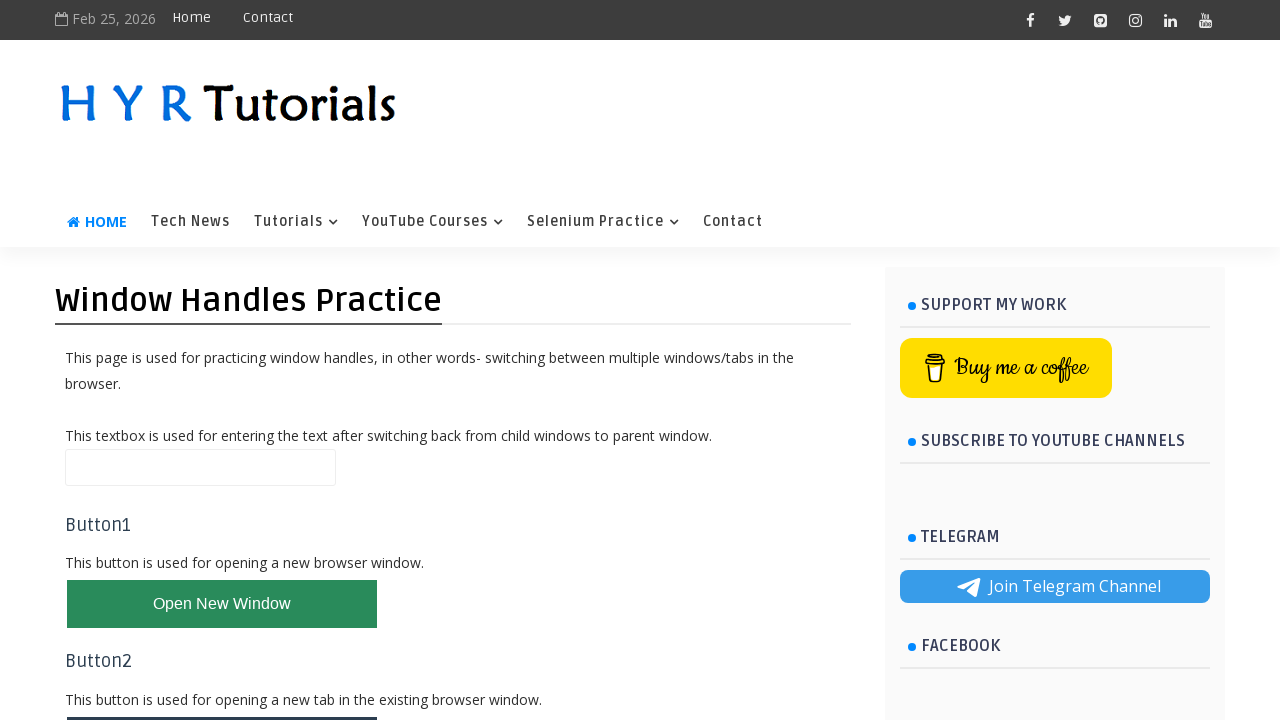

New window opened and switched to it at (222, 604) on #newWindowBtn
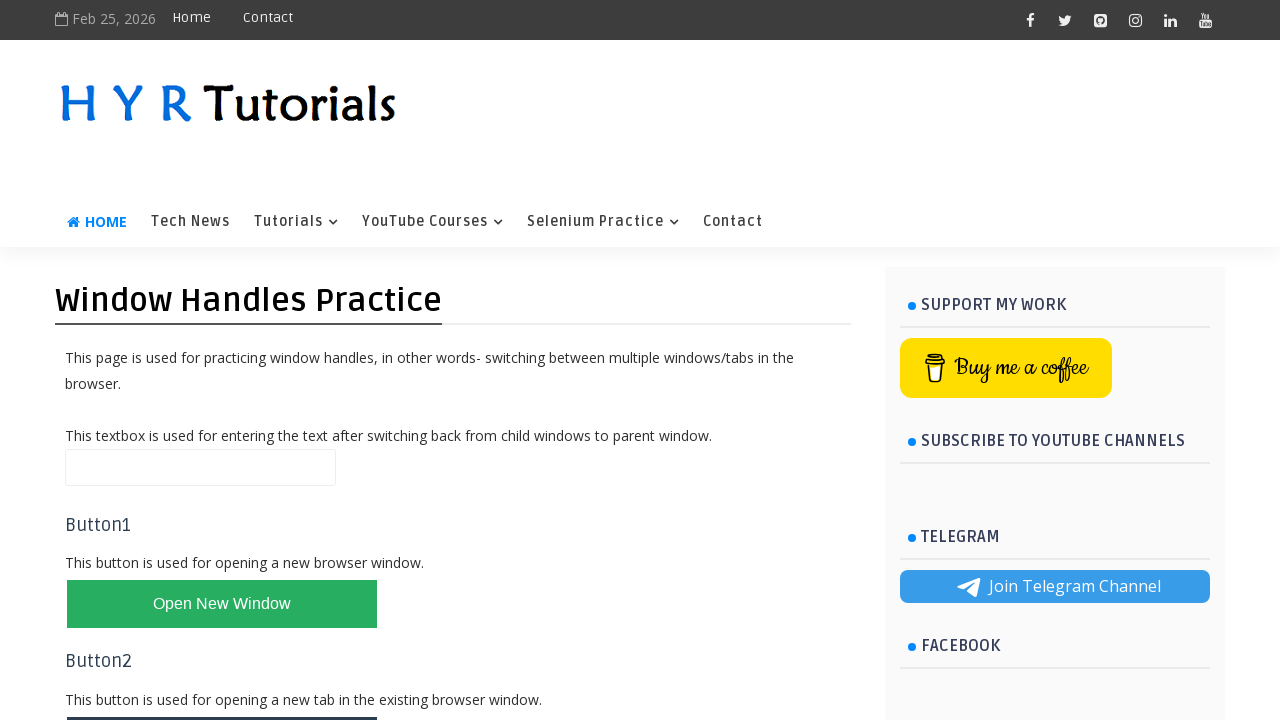

Captured reference to new window page
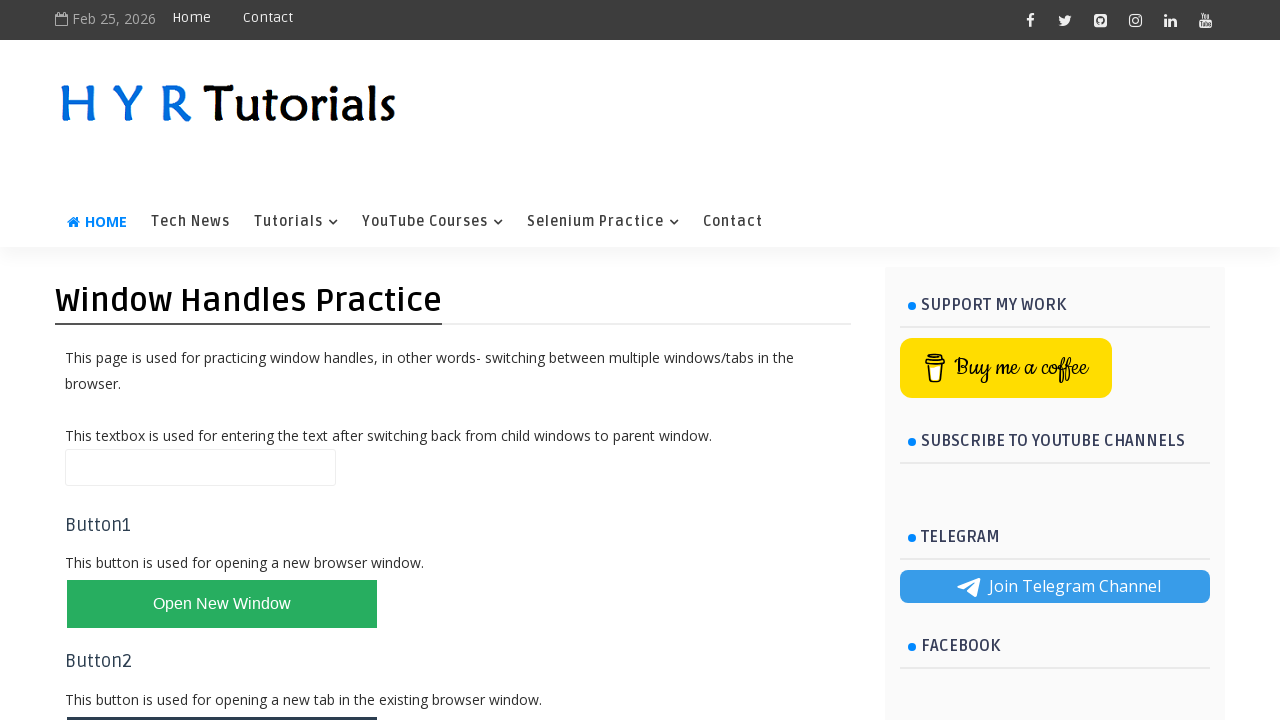

Filled firstName field with 'rani' in new window on #firstName
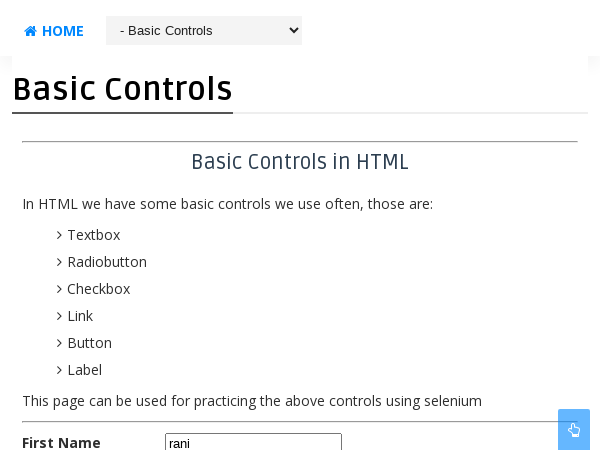

Closed the new window
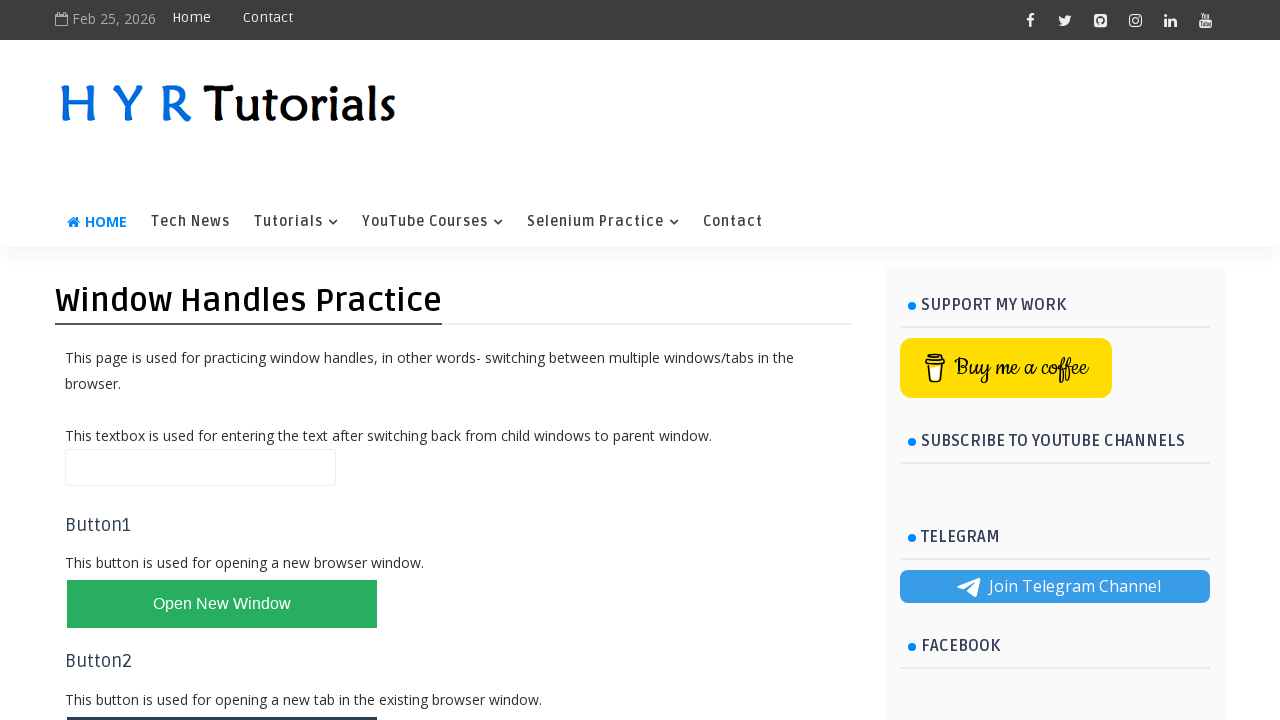

Filled form field with 'radikarani' in original window on input.whTextBox
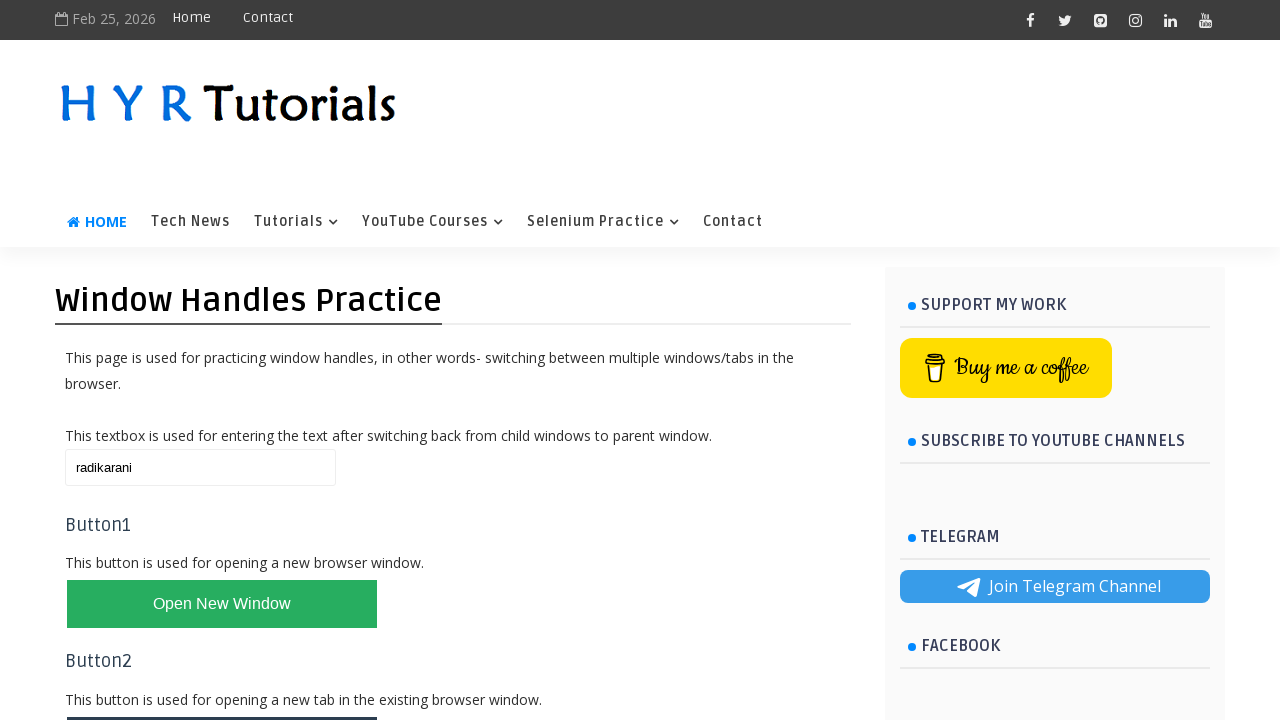

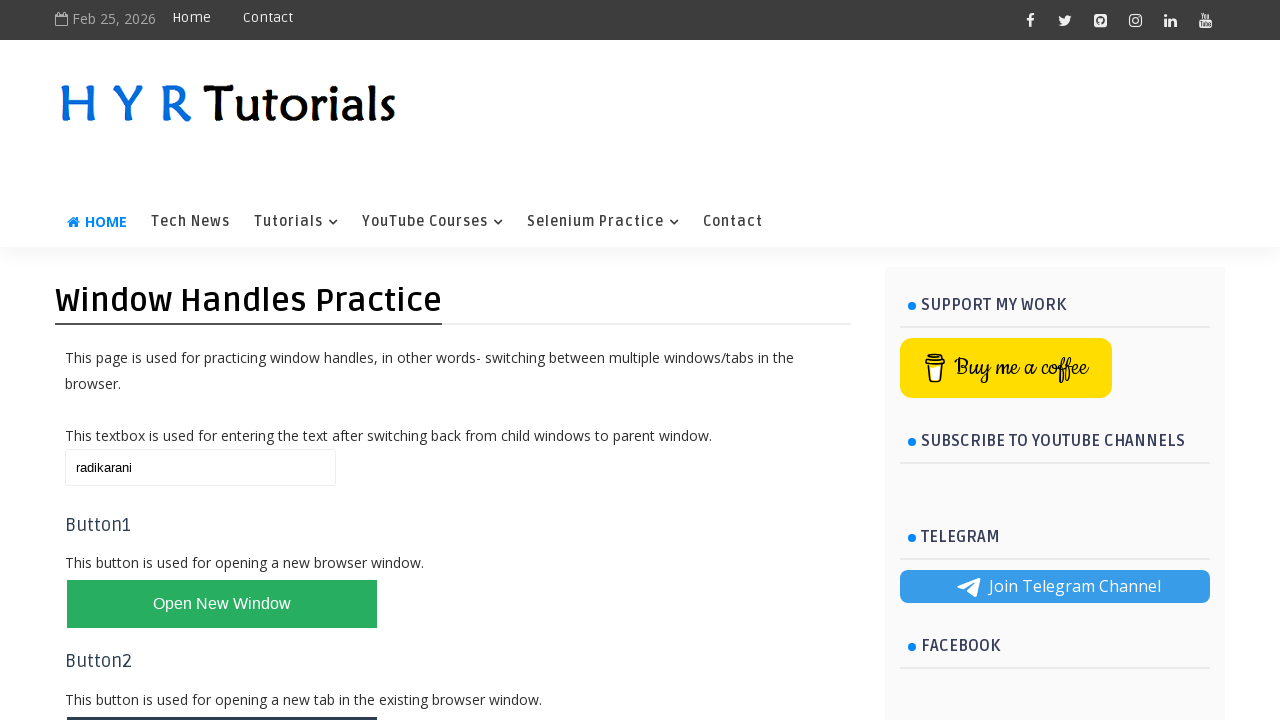